Tests handling of JavaScript prompt popup by entering text and accepting it, then verifies the result message

Starting URL: https://the-internet.herokuapp.com/javascript_alerts

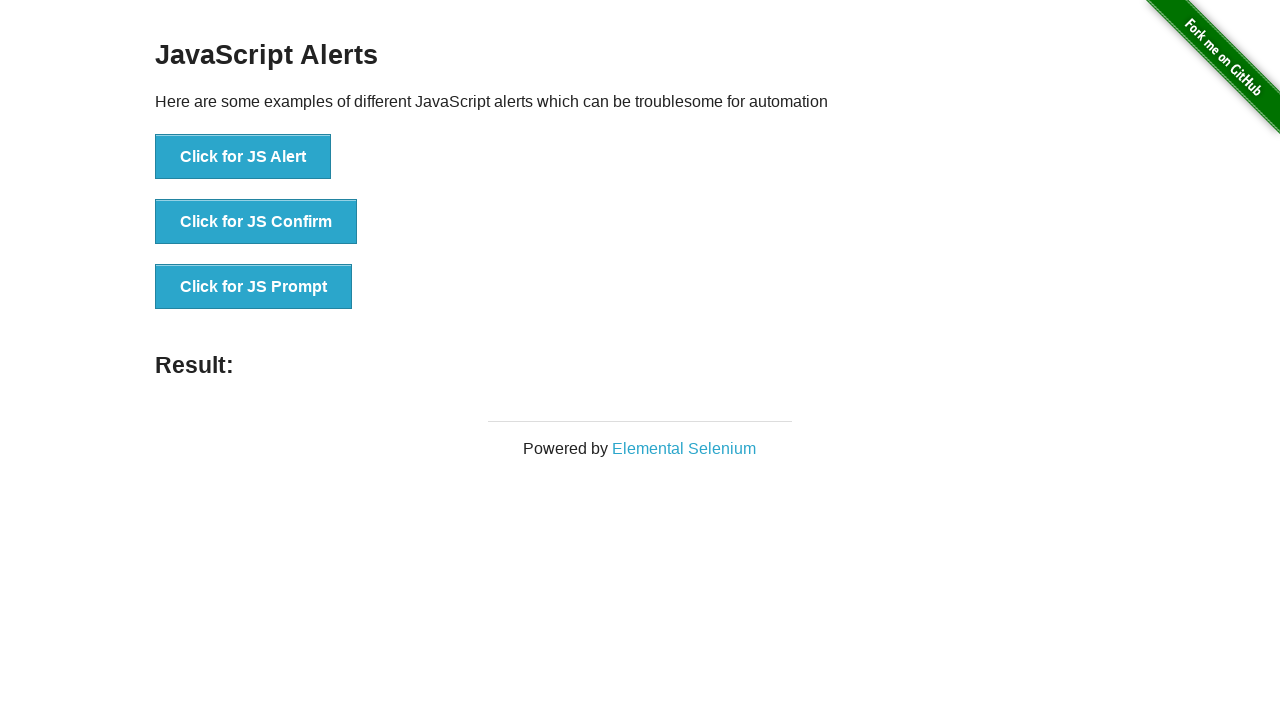

Clicked JS Prompt button to trigger prompt popup at (254, 287) on xpath=//button[.='Click for JS Prompt']
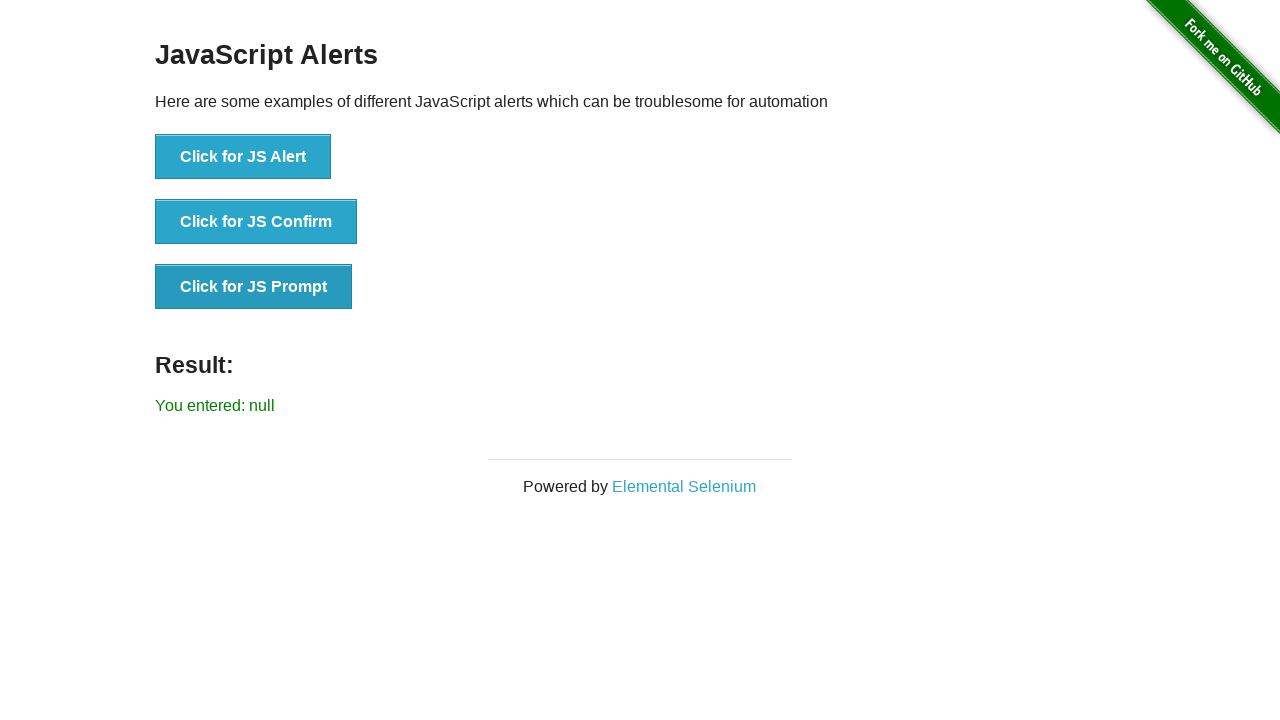

Set up dialog handler to accept prompt with 'selenium'
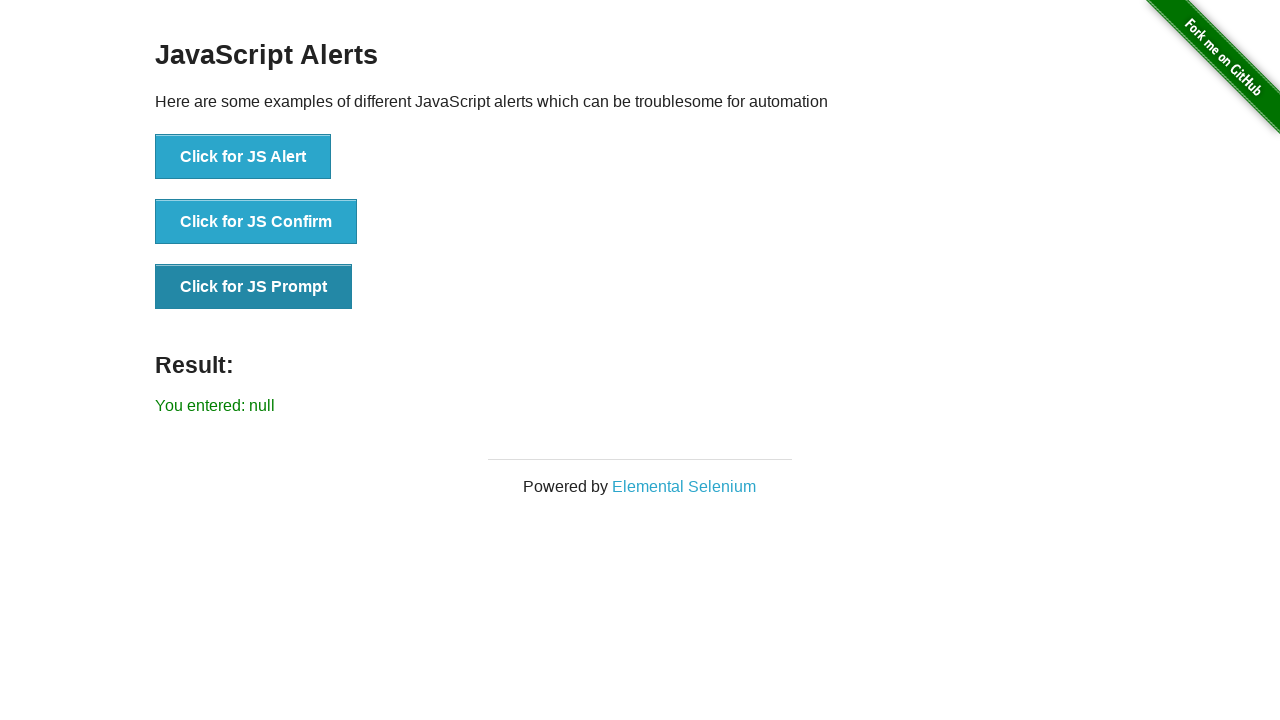

Clicked JS Prompt button again to trigger and handle prompt dialog at (254, 287) on xpath=//button[.='Click for JS Prompt']
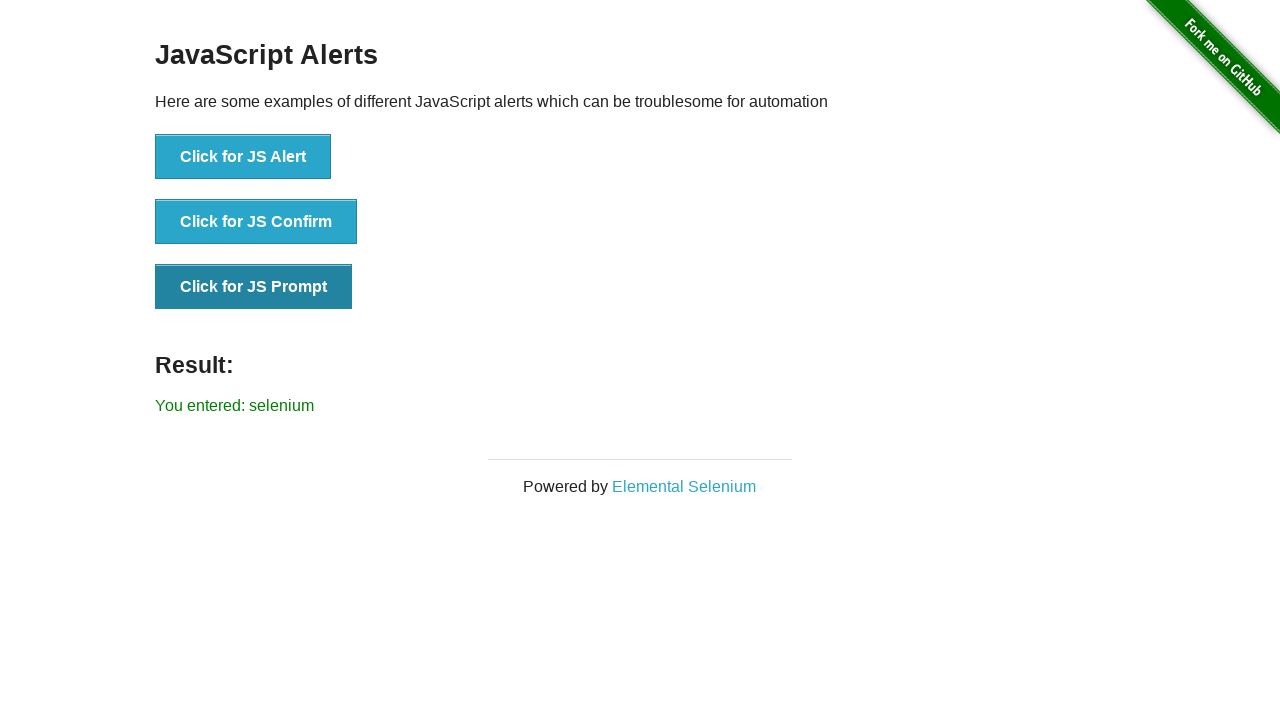

Located result element
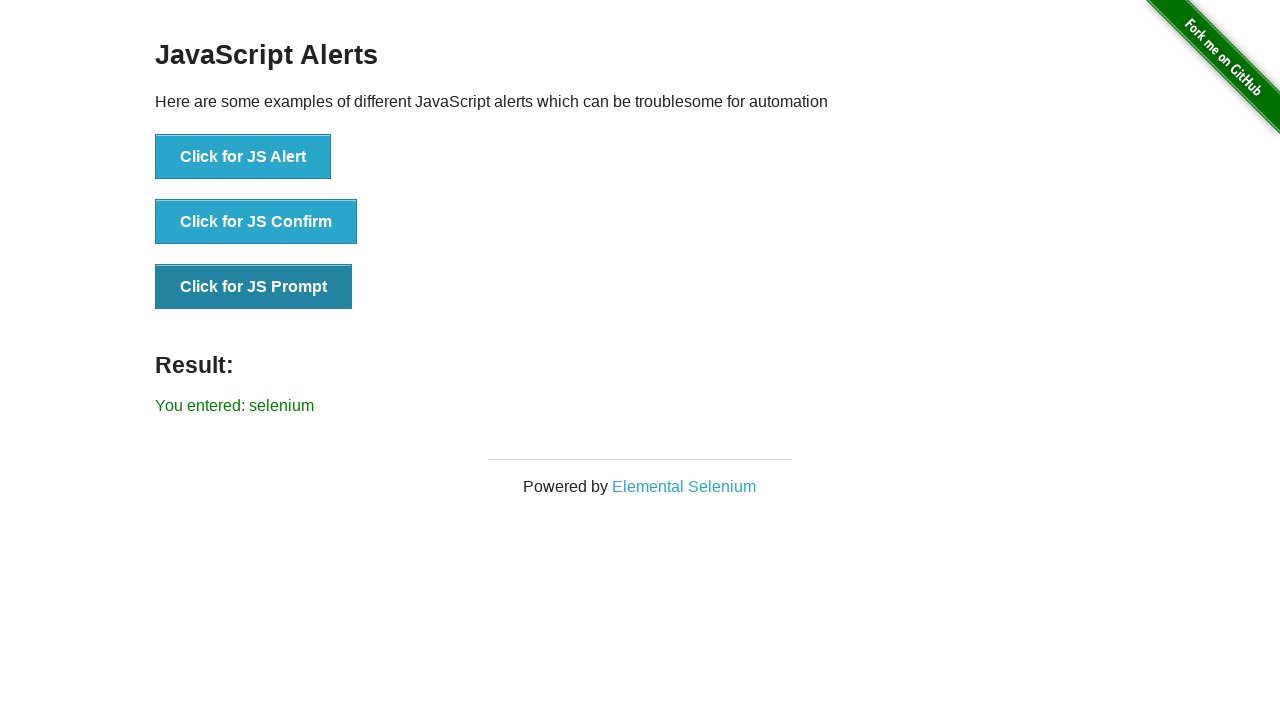

Retrieved and printed result text content
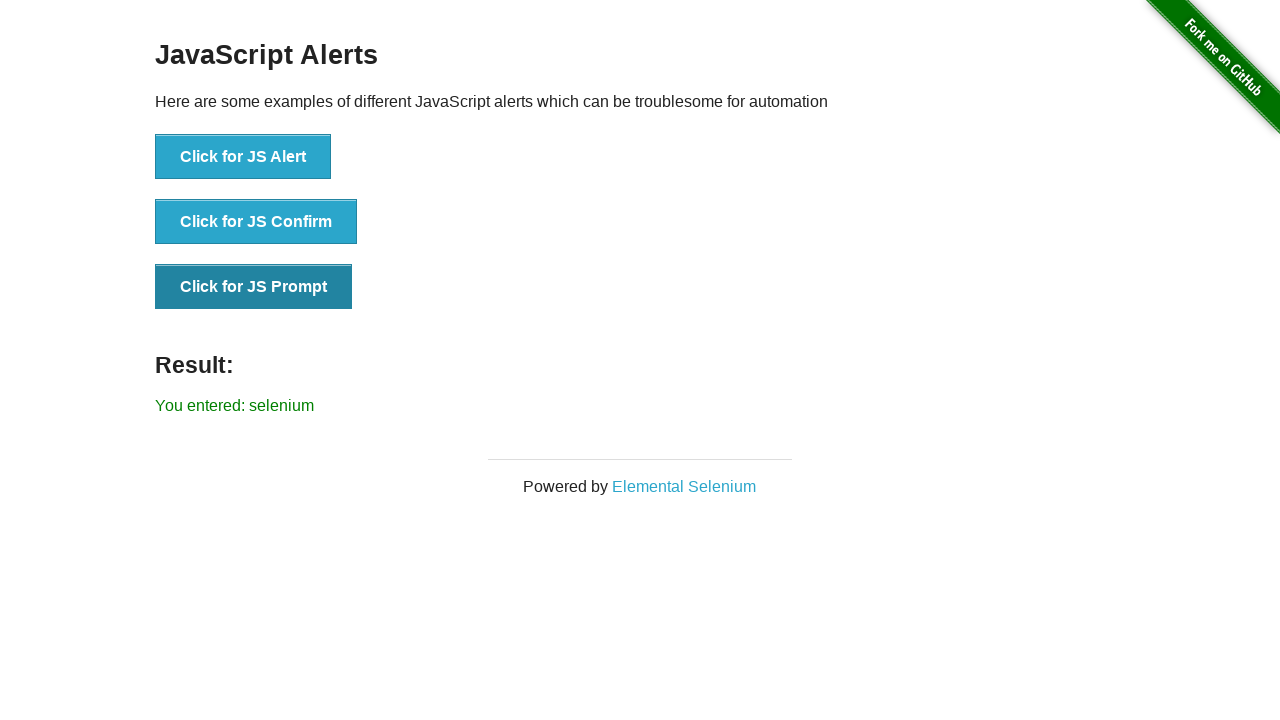

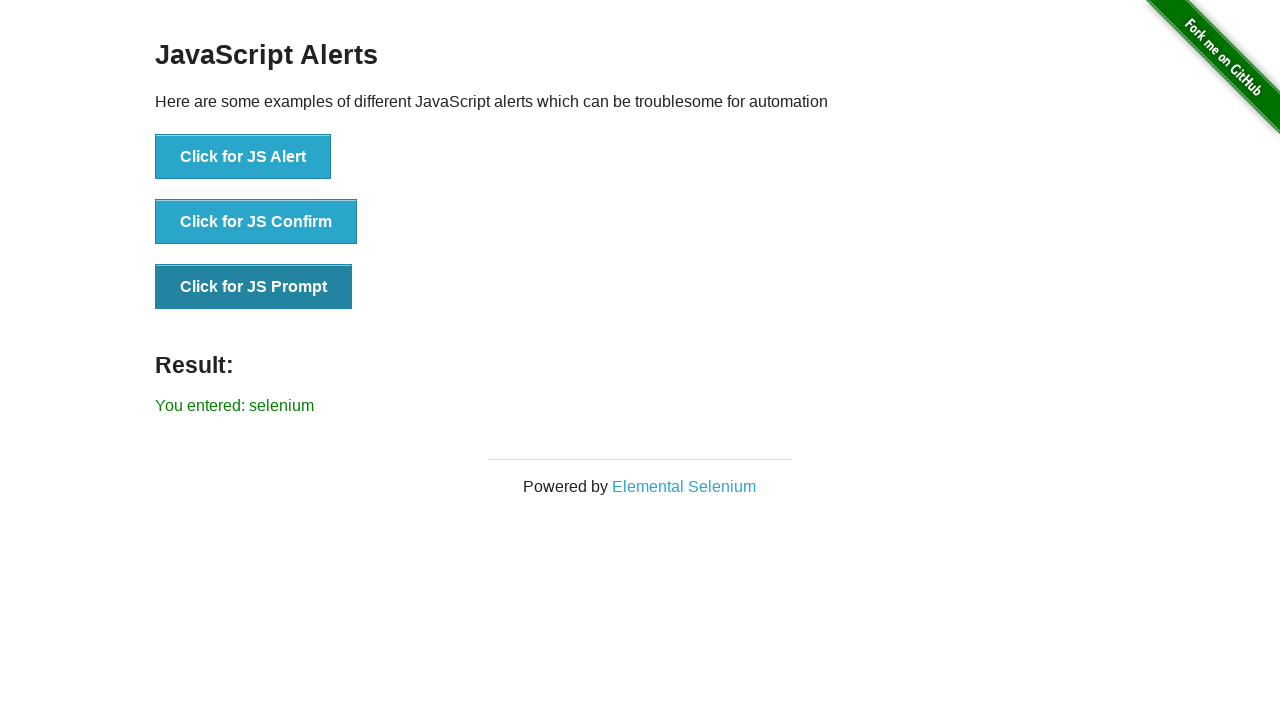